Deletes a random Kanban card by clicking on it, accessing the delete option, and confirming deletion.

Starting URL: https://kanban-566d8.firebaseapp.com/task1722528156947

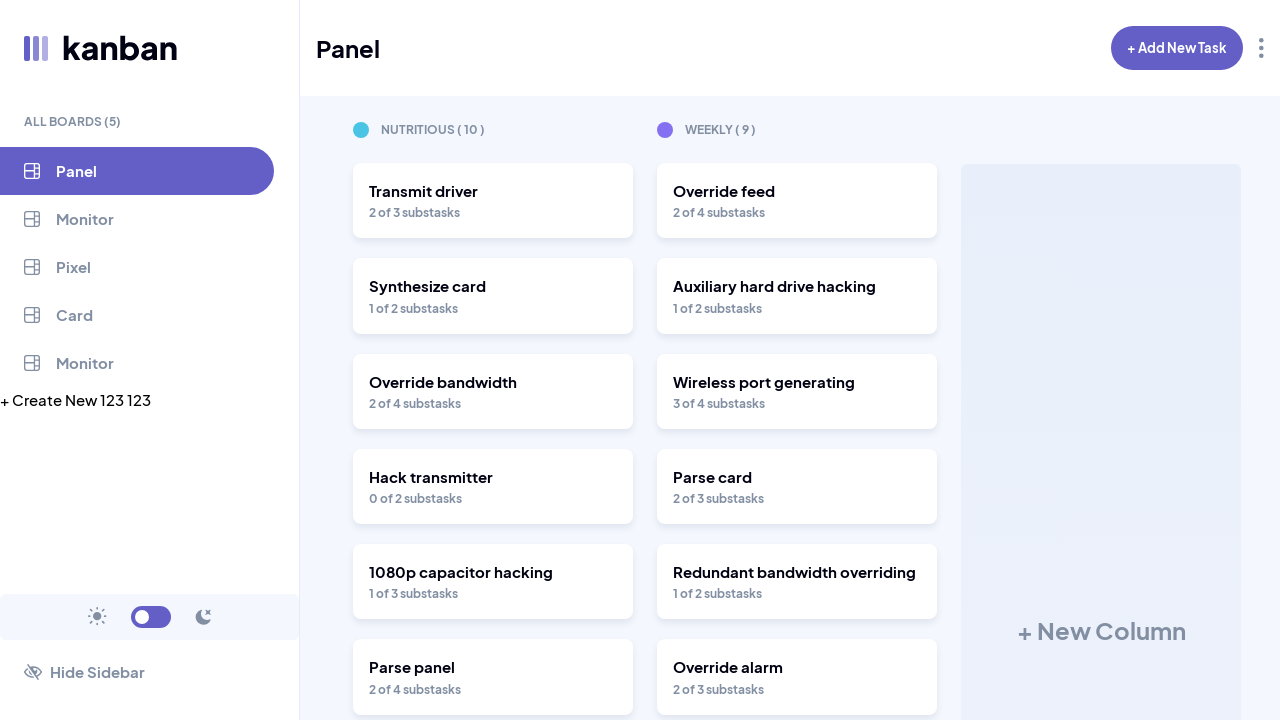

Waited for kanban board to load
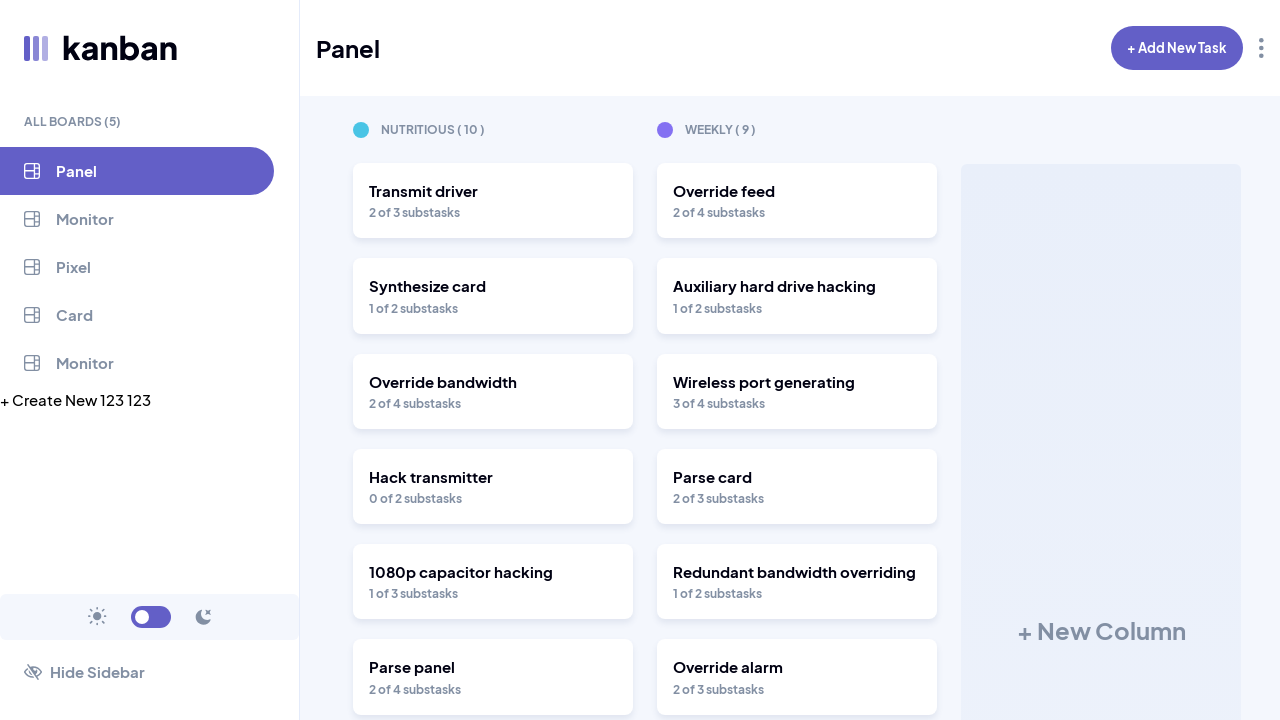

Clicked on the first kanban card at (493, 201) on section article >> nth=0
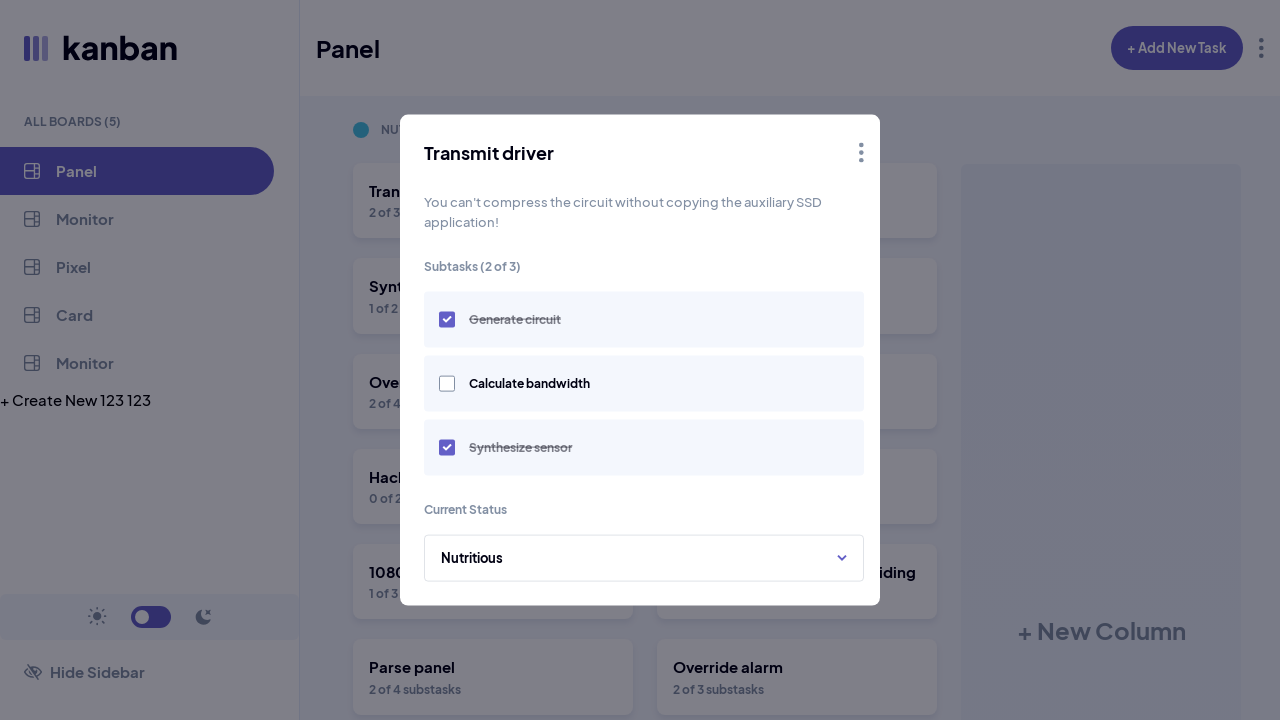

Clicked the menu/options icon on the card at (861, 153) on div.absolute svg g[fill-rule='evenodd'] >> nth=0
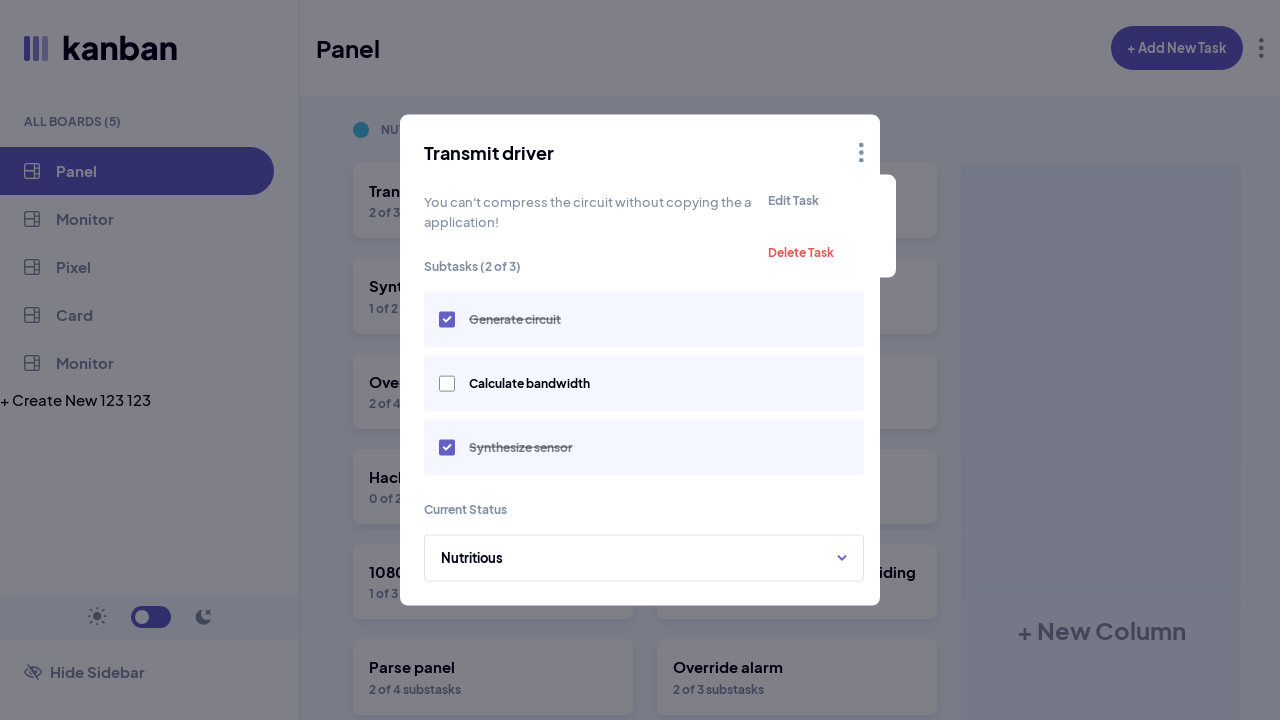

Clicked 'Delete Task' option from menu at (824, 252) on internal:text="Delete Task"i
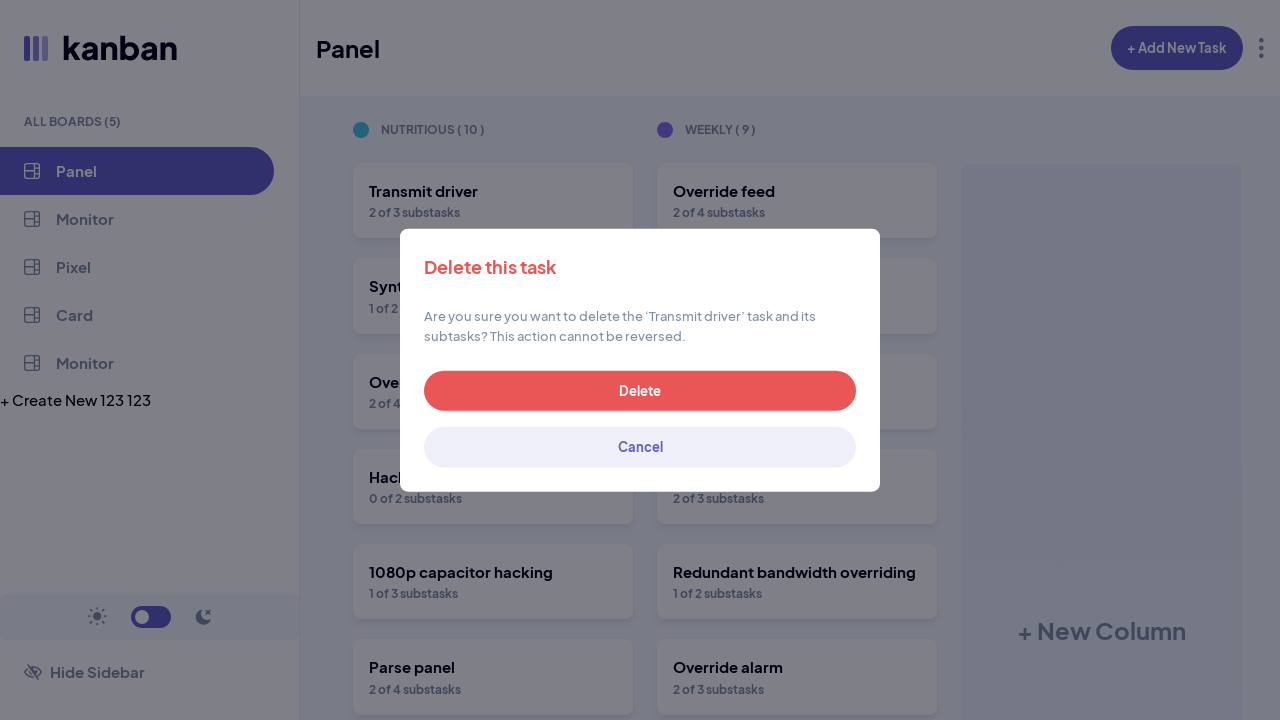

Confirmed deletion by clicking Delete button at (640, 391) on internal:role=button[name="Delete"i]
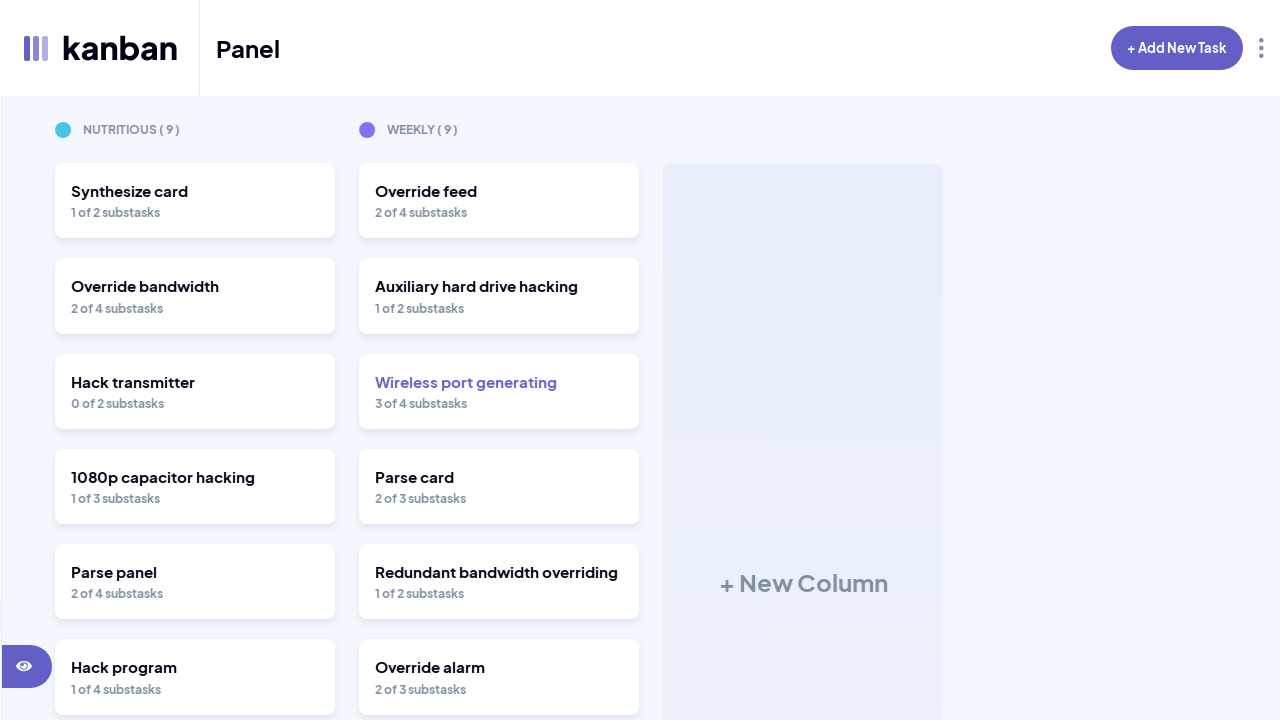

Waited for card to be removed from the board
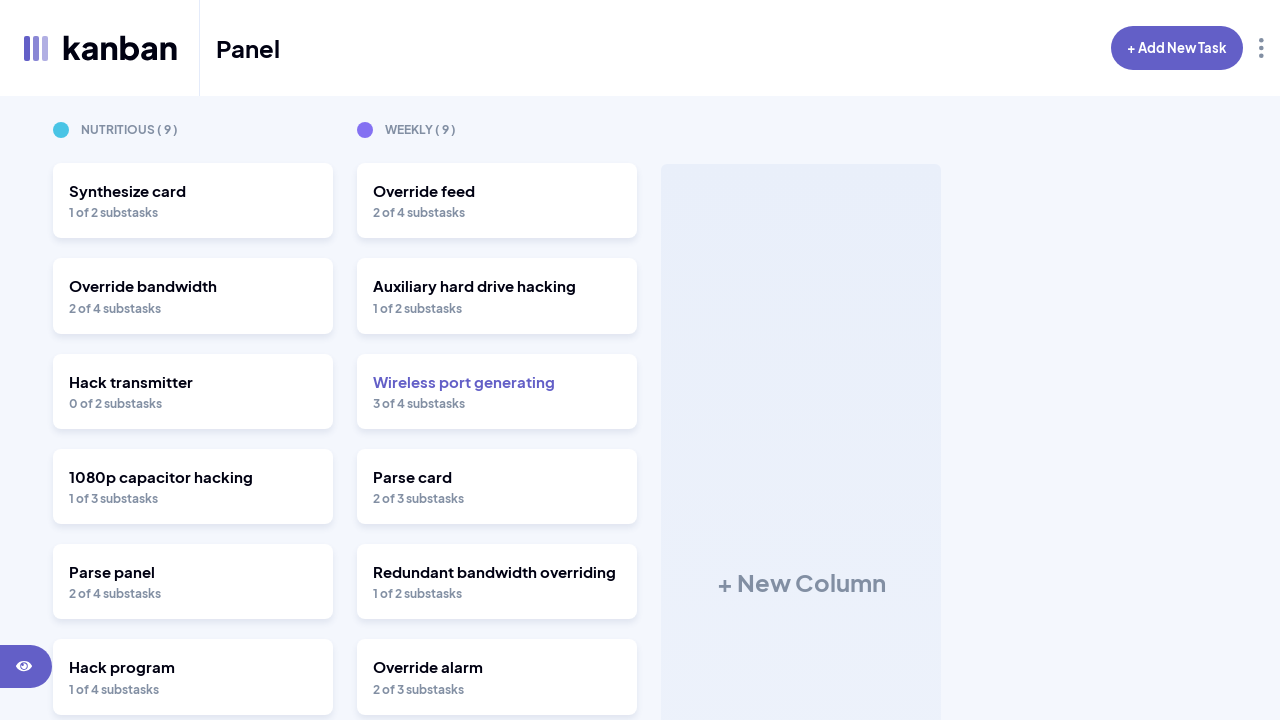

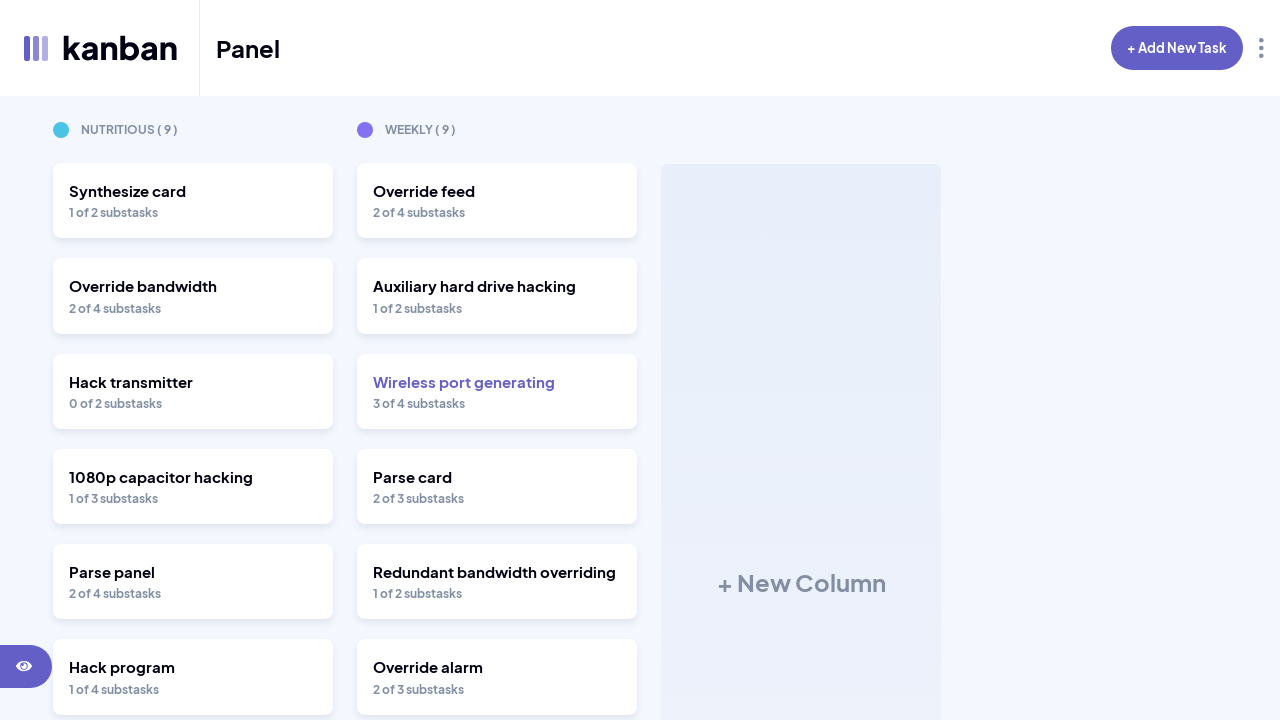